Tests popup window functionality by navigating to a test blog page and clicking on a link that opens a popup window

Starting URL: http://omayo.blogspot.com/

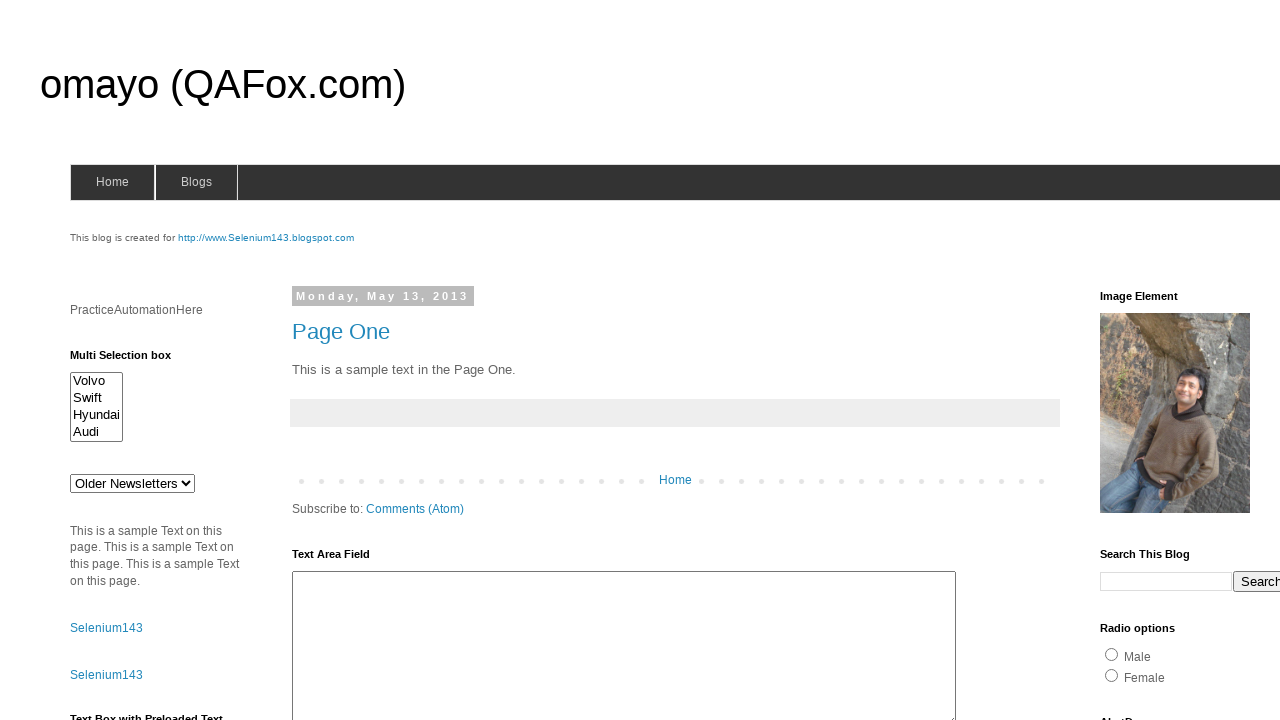

Clicked link to open popup window at (132, 360) on a:has-text('Open a popup window')
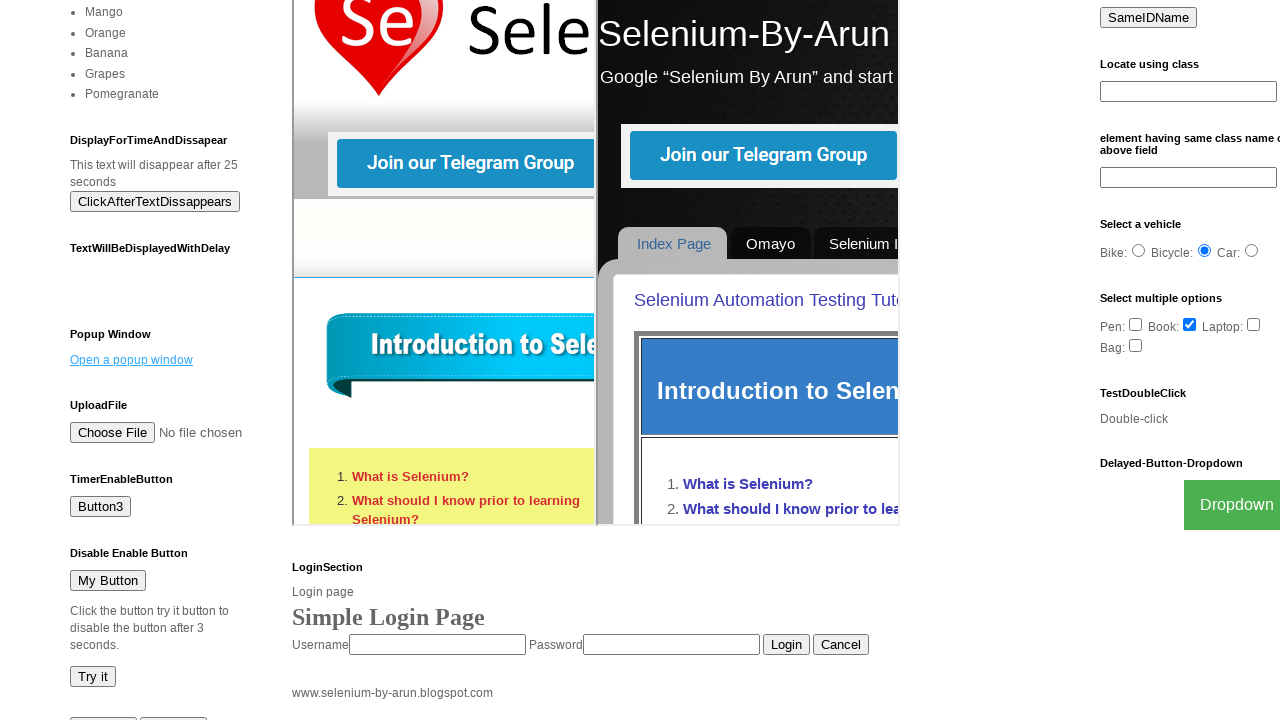

Waited 2 seconds for popup window to open
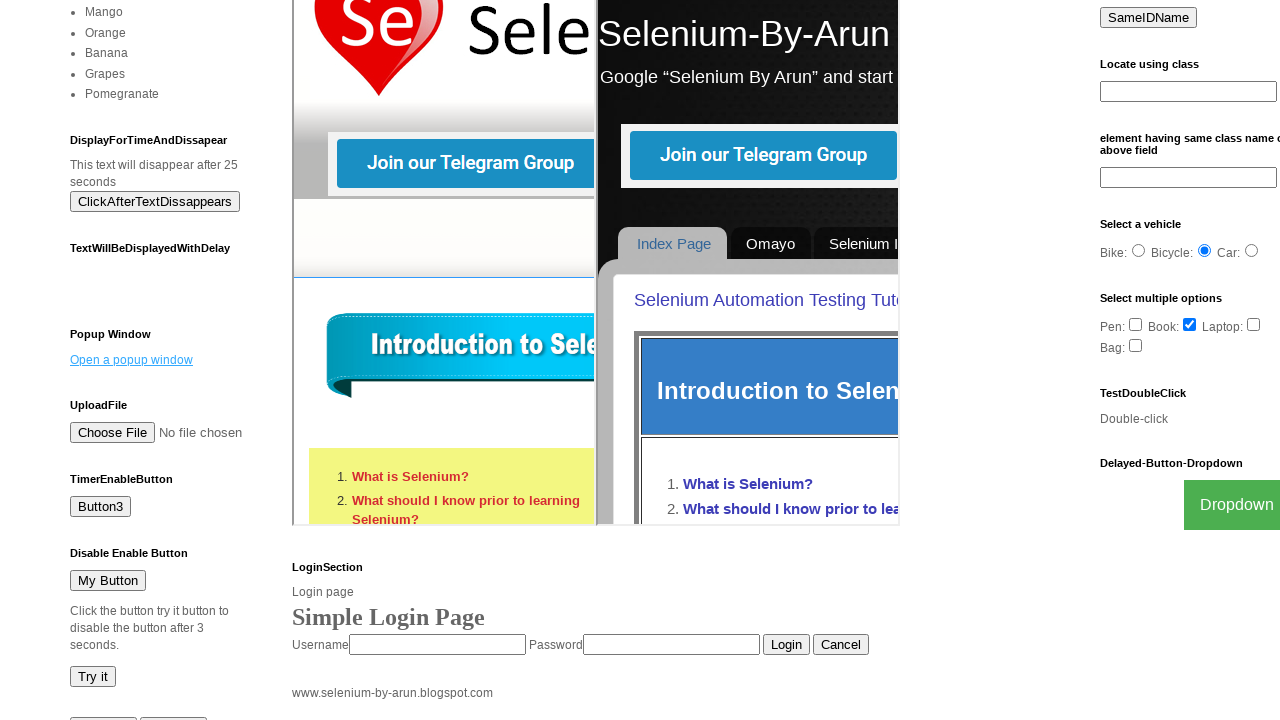

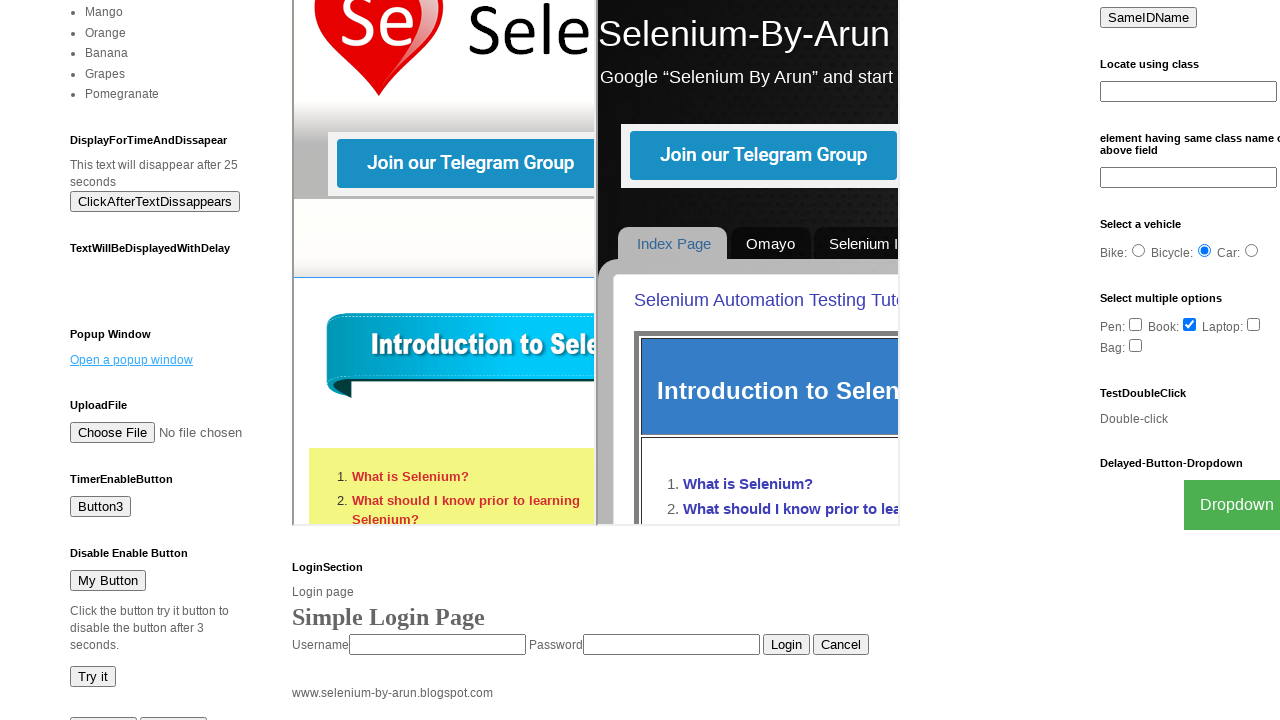